Tests selecting the male checkbox for sex/gender selection

Starting URL: https://formy-project.herokuapp.com/form

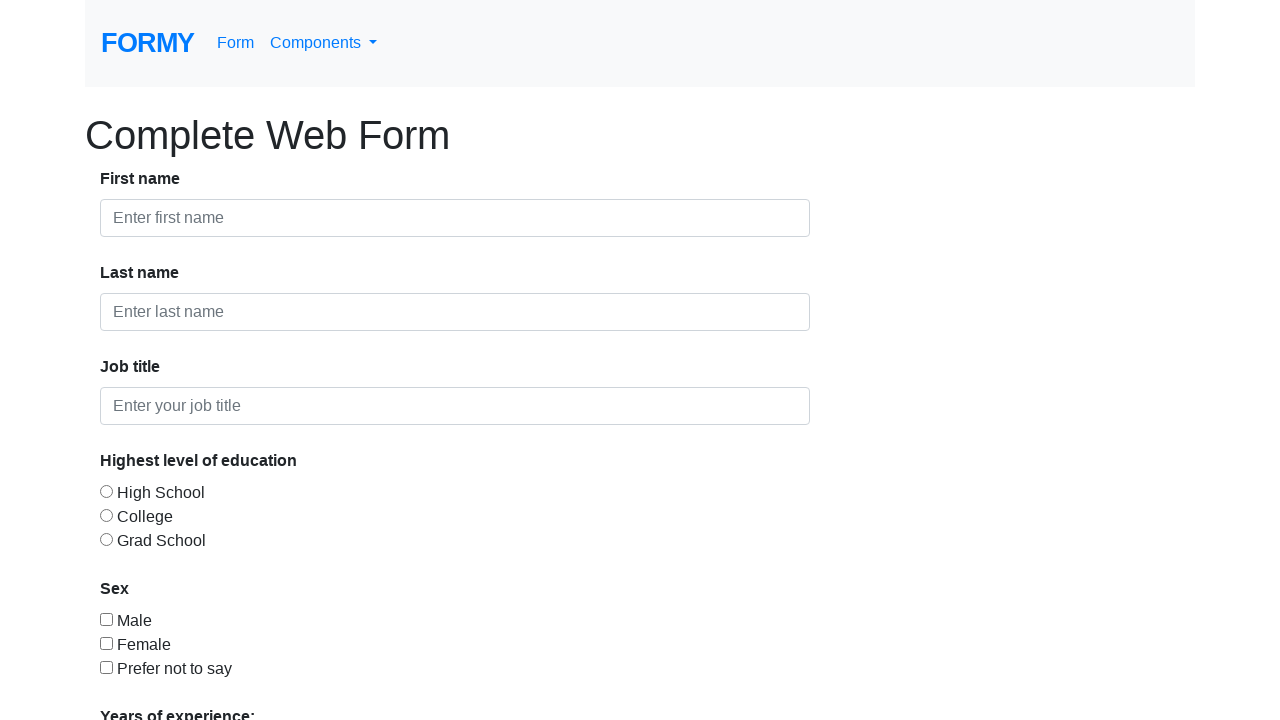

Navigated to form page at https://formy-project.herokuapp.com/form
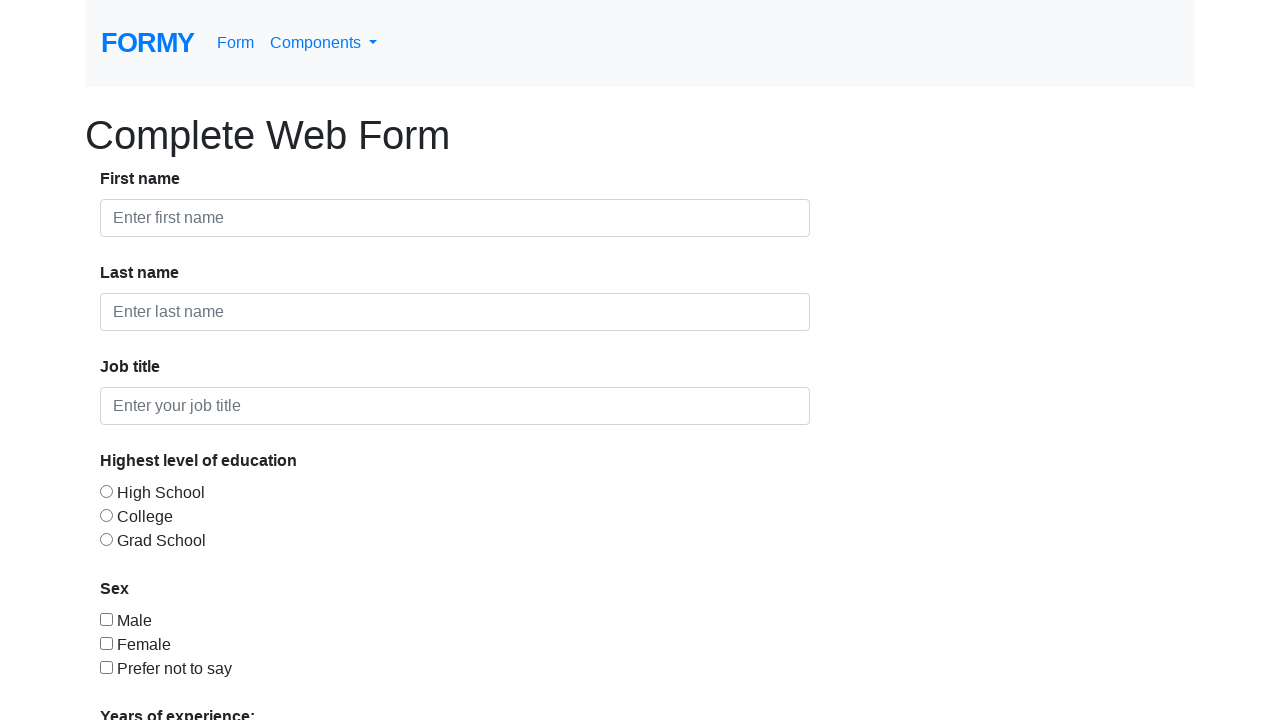

Clicked male checkbox for sex/gender selection at (106, 619) on #checkbox-1
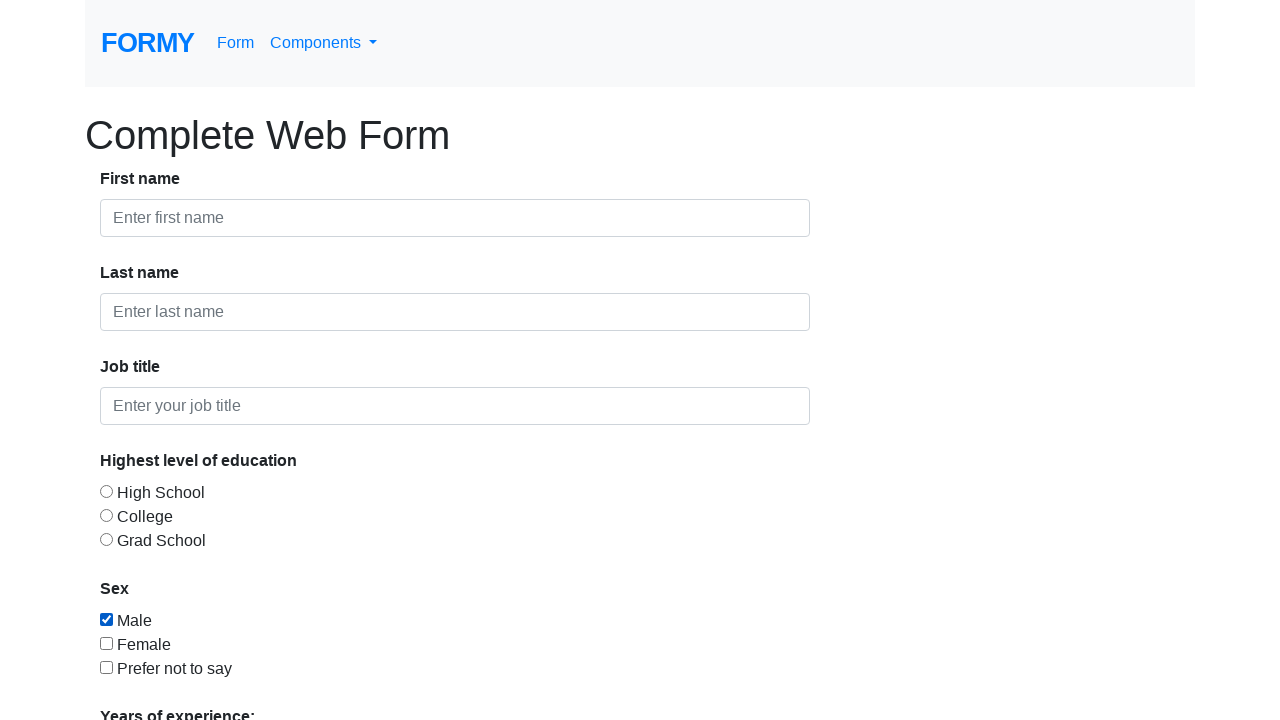

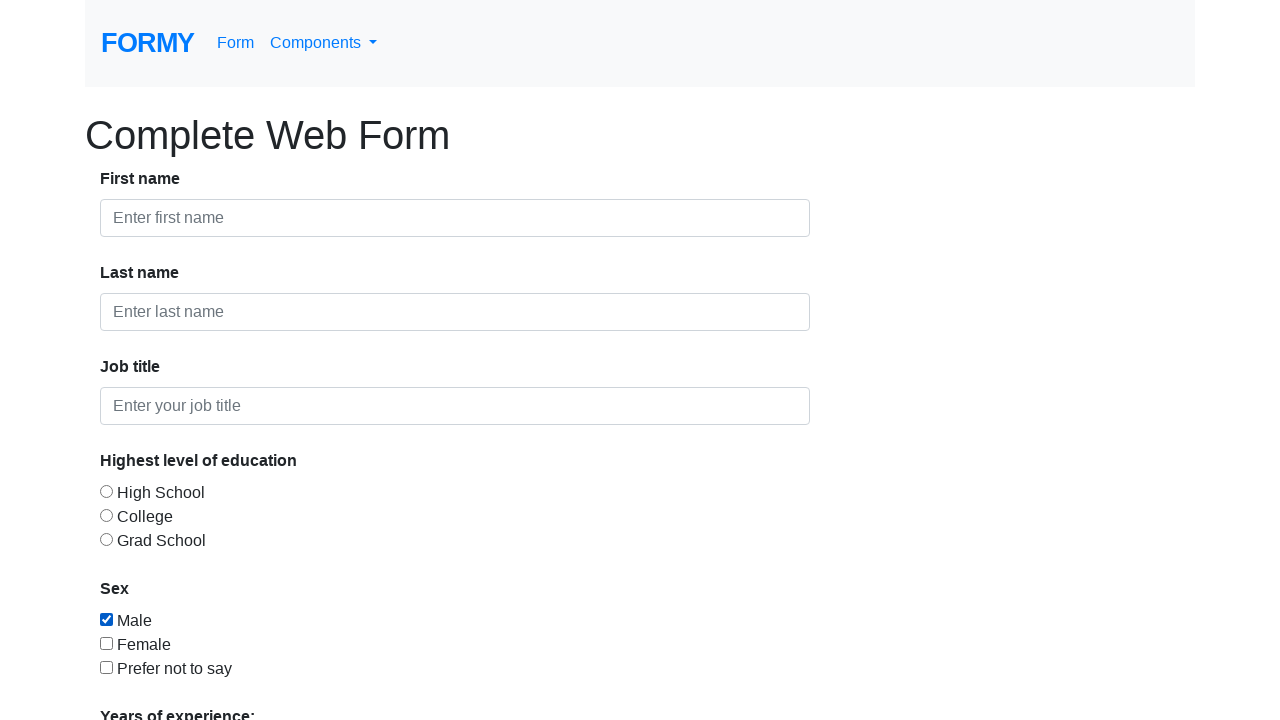